Navigates to disappearing elements page and reloads until all expected elements appear

Starting URL: https://the-internet.herokuapp.com/

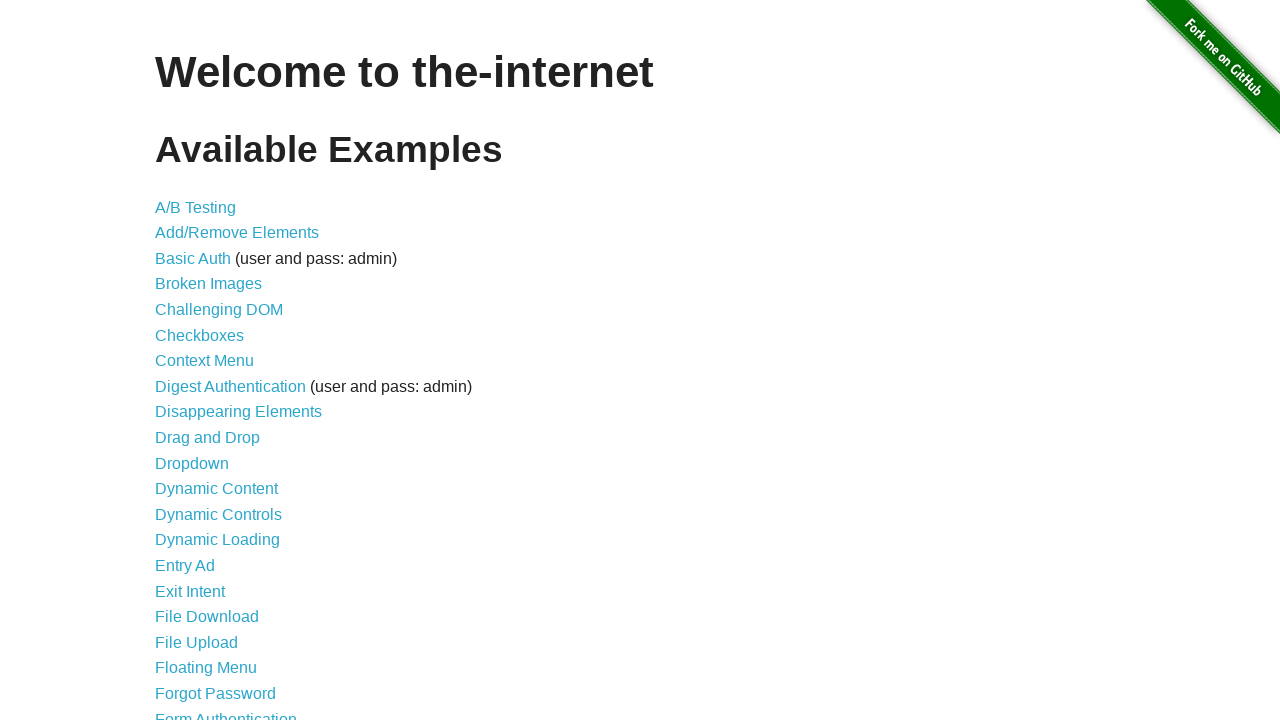

Clicked on Disappearing Elements link at (238, 412) on xpath=//a[text()='Disappearing Elements']
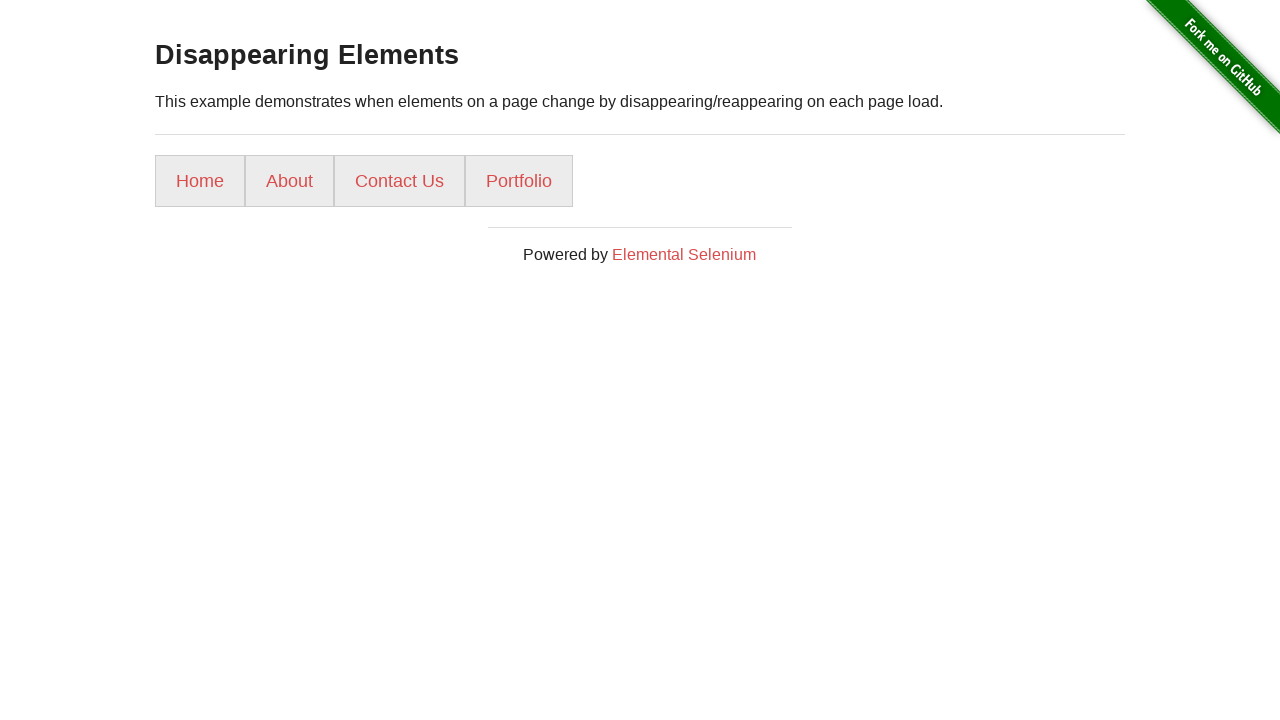

Retrieved all link elements (attempt 1/10)
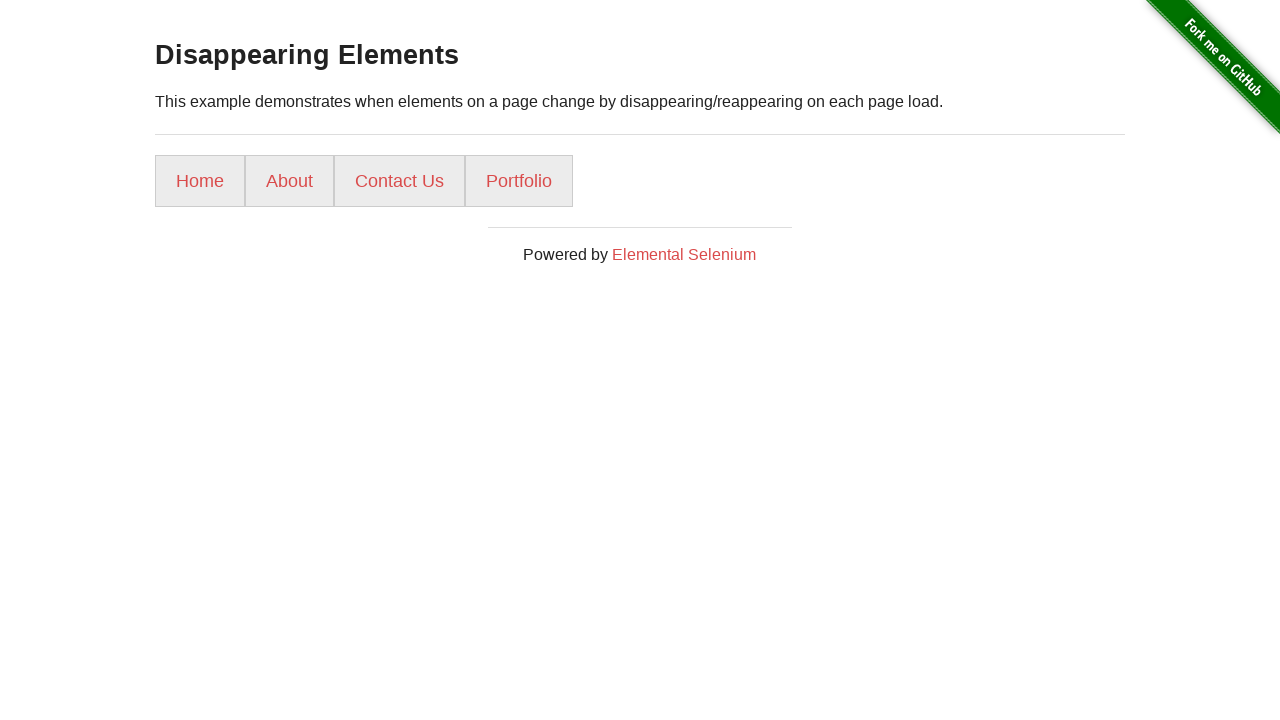

Page reloaded due to missing elements (found 4/5)
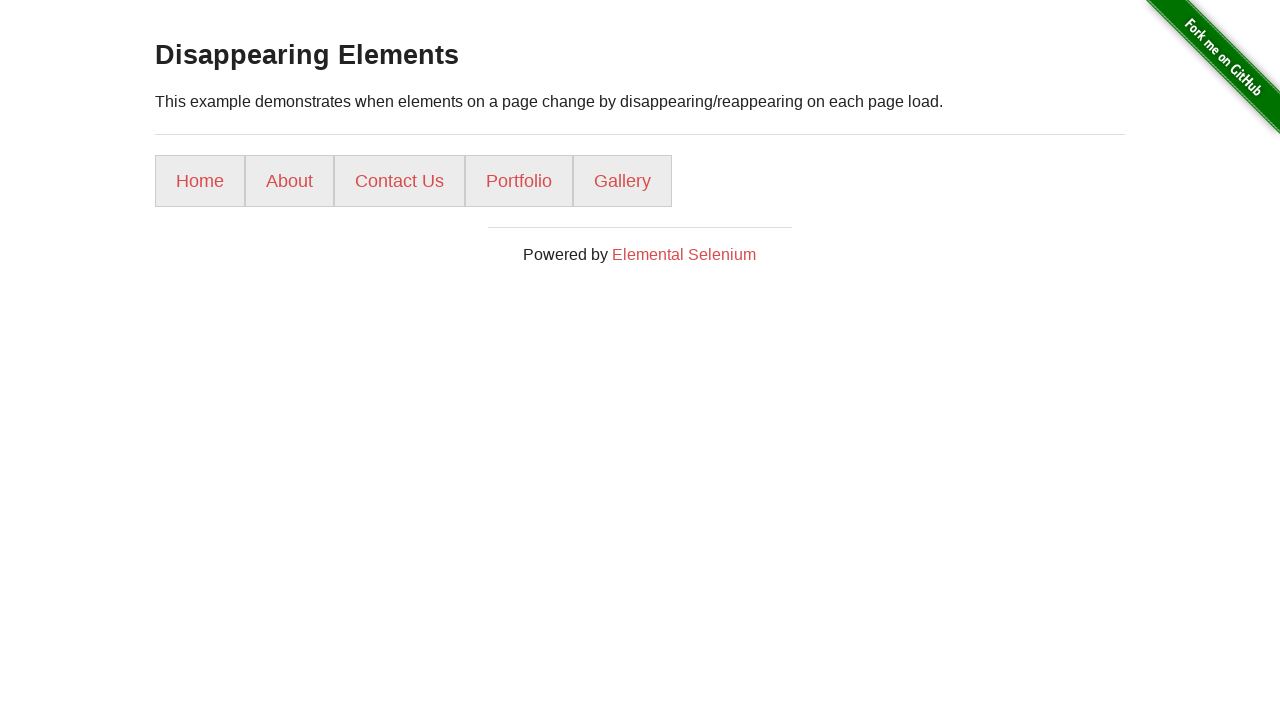

Retrieved all link elements (attempt 2/10)
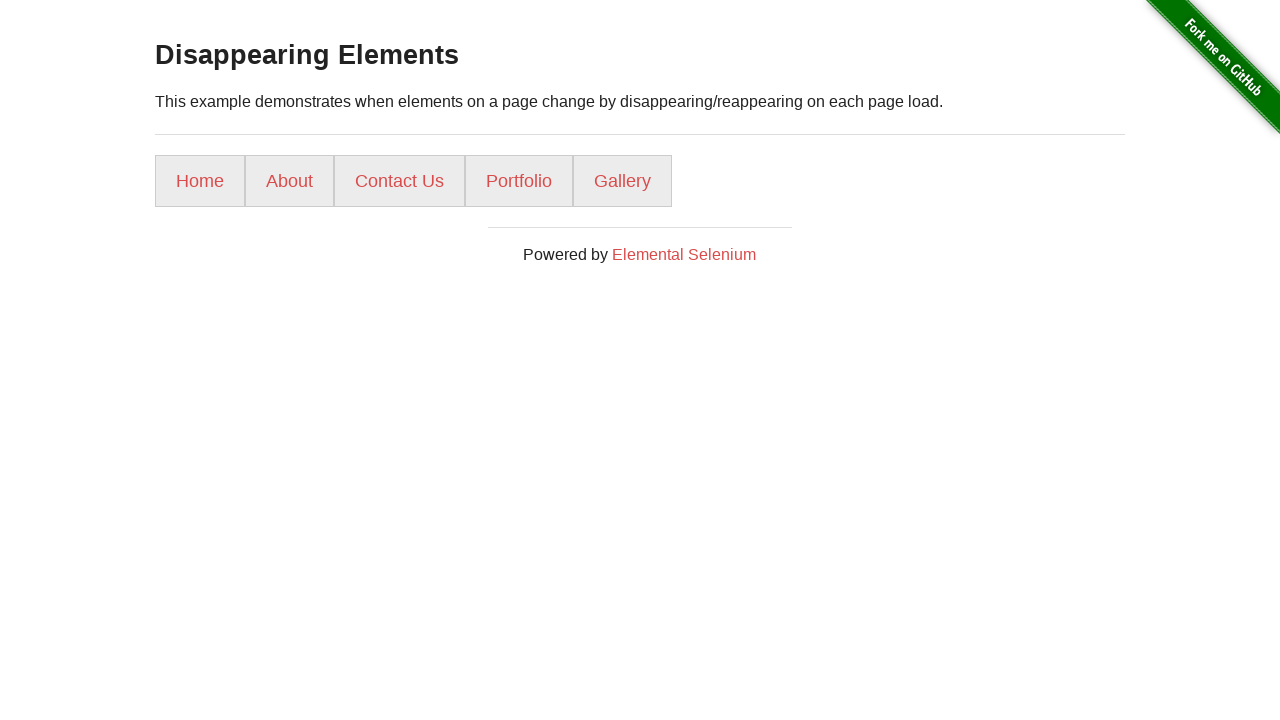

All 5 expected elements are now present
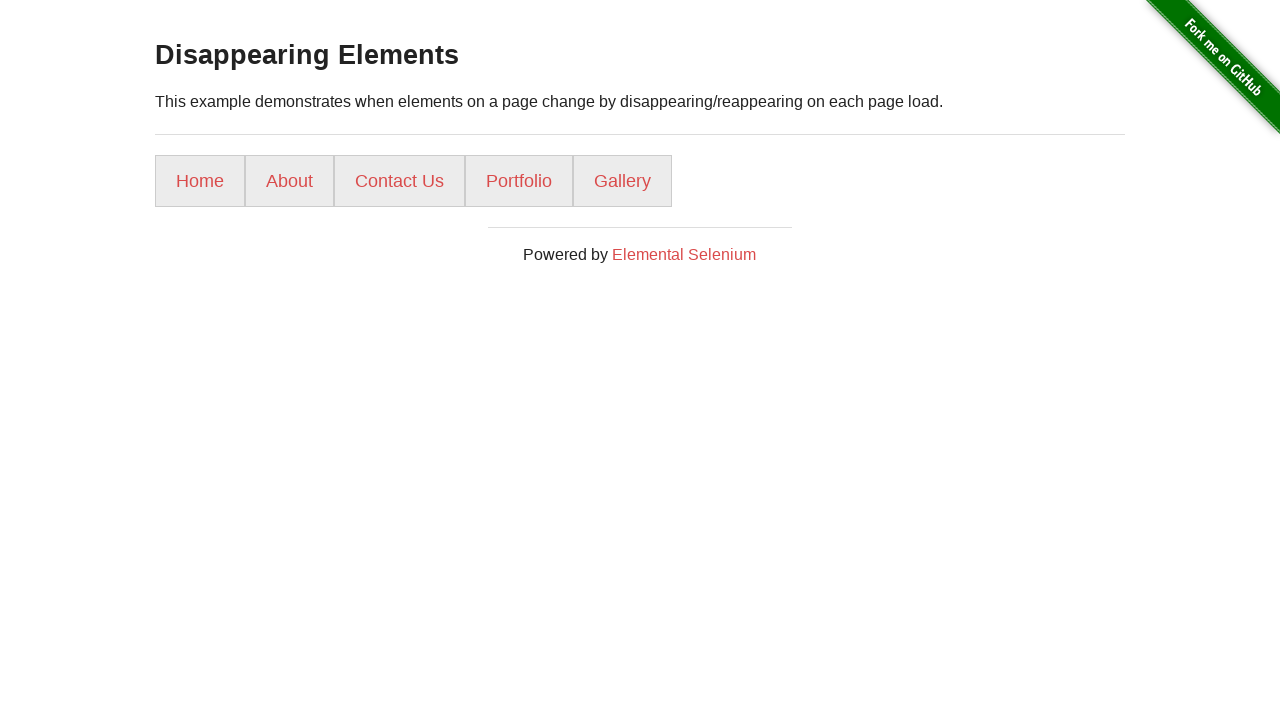

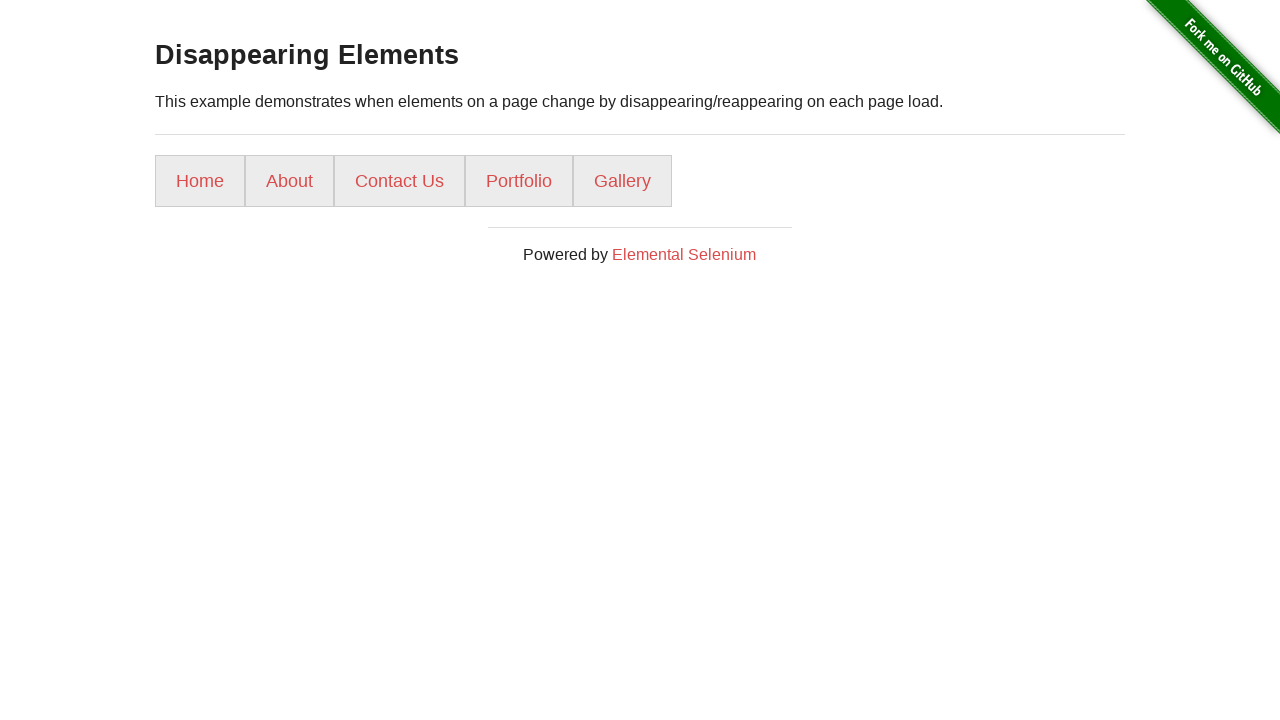